Fills out a comprehensive practice form including personal information, date of birth, subjects, hobbies, address, and state/city selection, then verifies the submitted data appears in a confirmation table.

Starting URL: https://demoqa.com/automation-practice-form

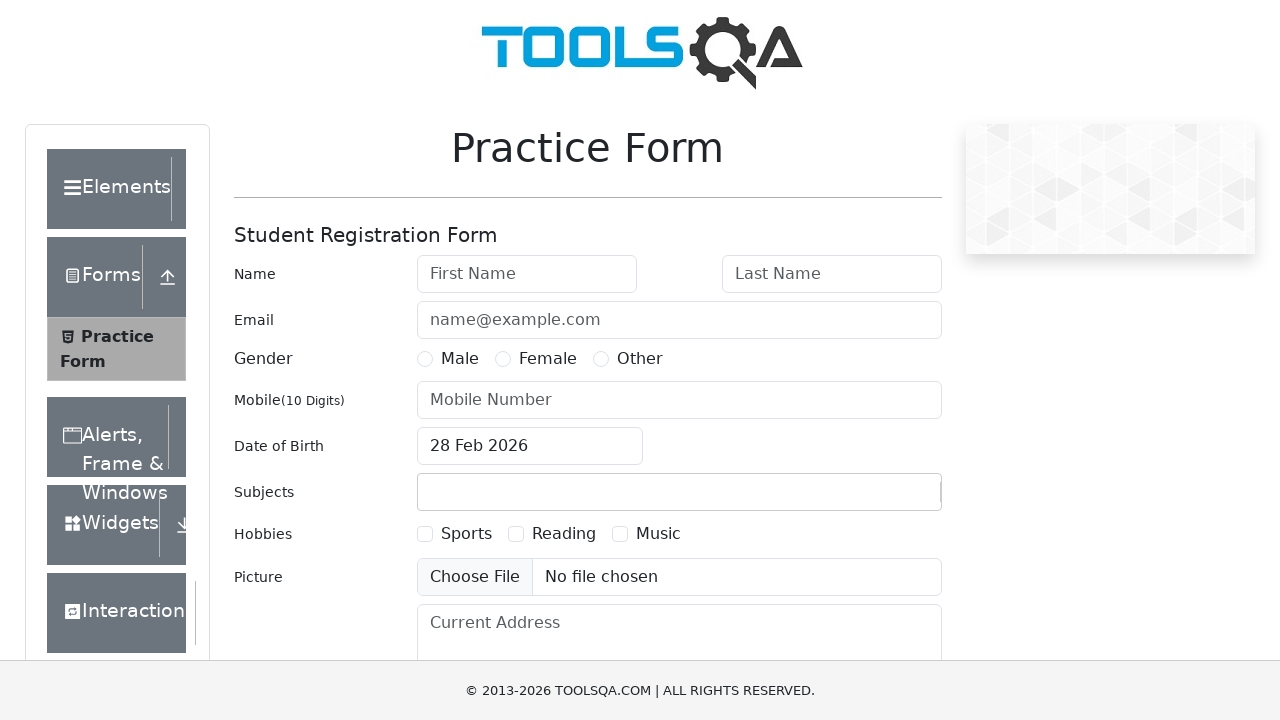

Filled first name field with 'Ann' on #firstName
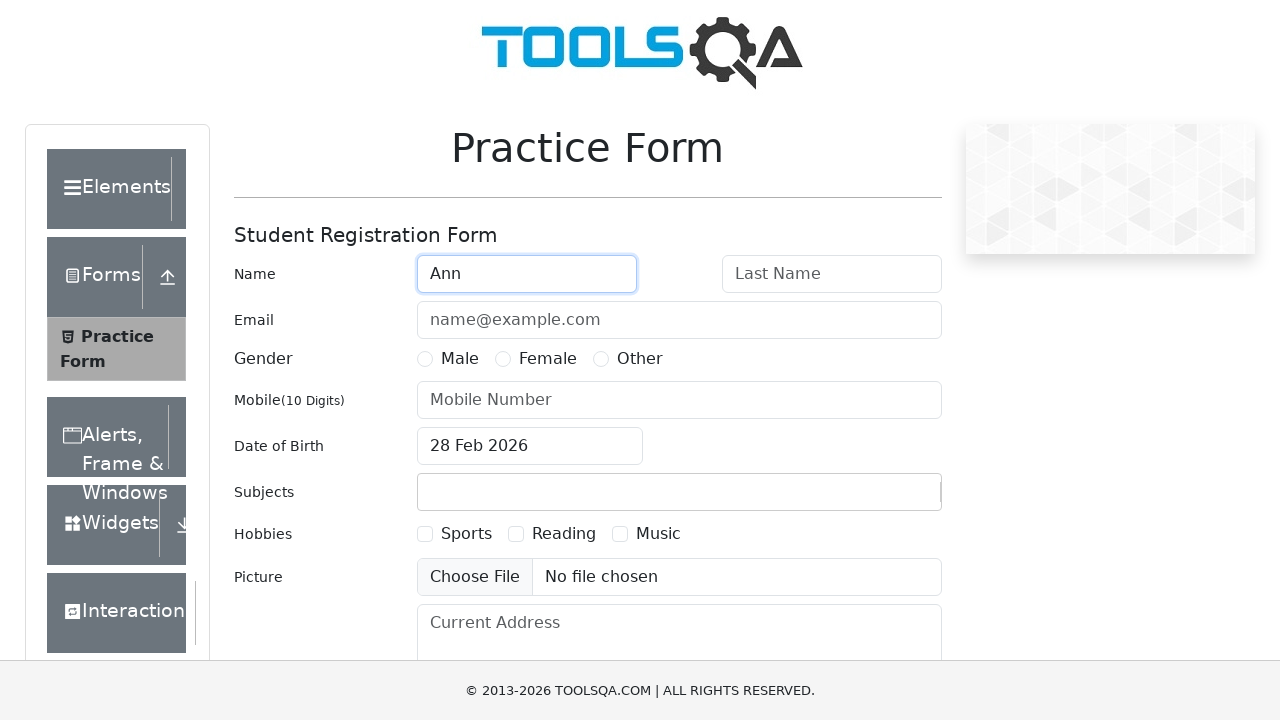

Filled last name field with 'Stone' on #lastName
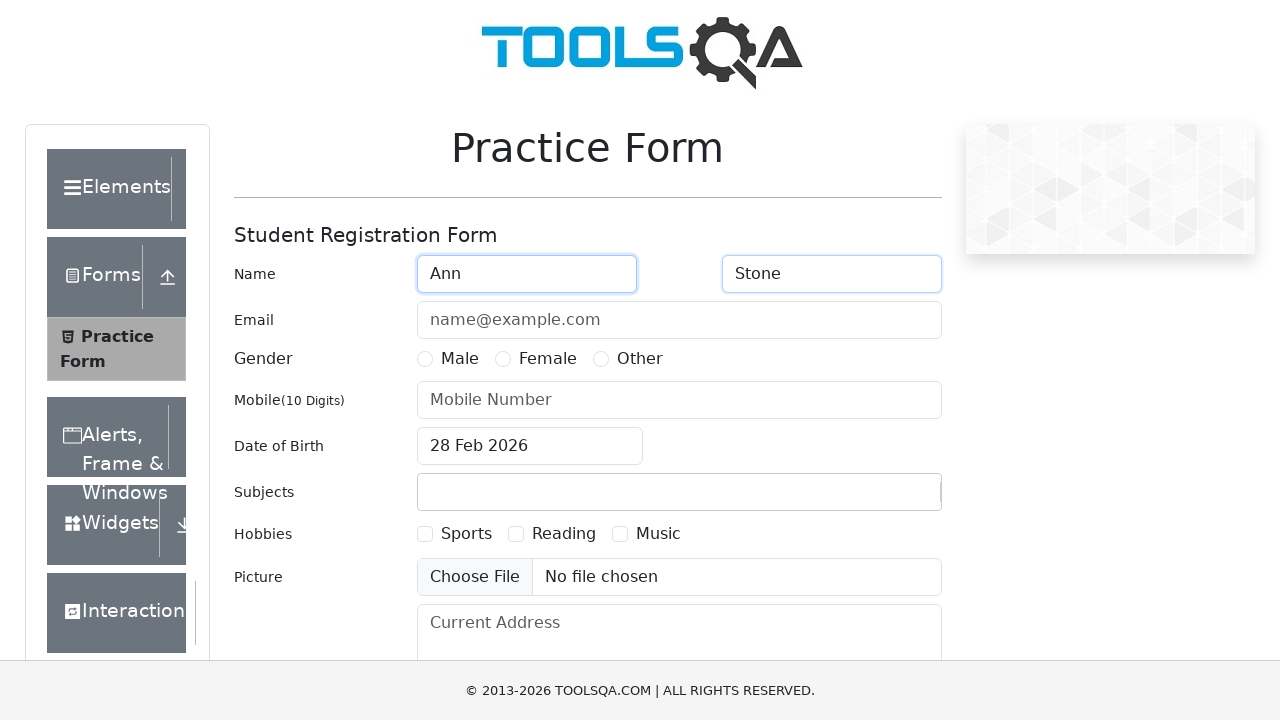

Filled email field with 'ann-stone@gmail.com' on #userEmail
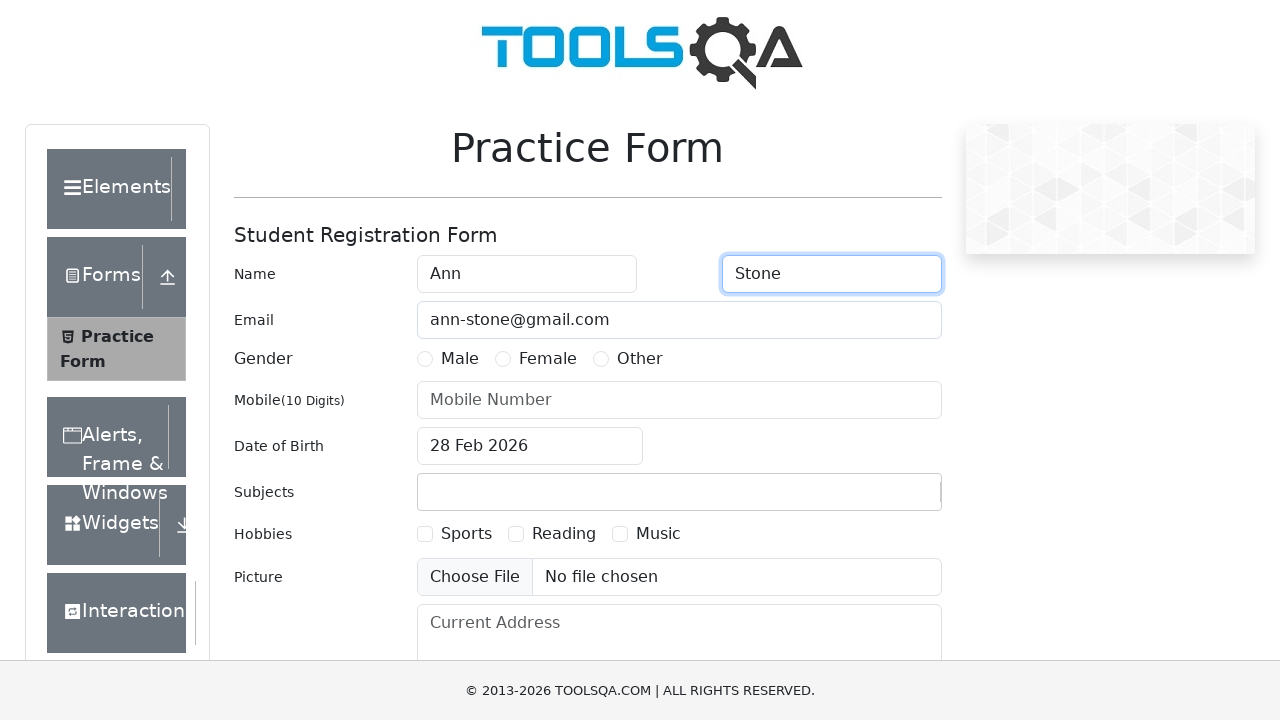

Selected gender 'Female' at (548, 359) on text=Female
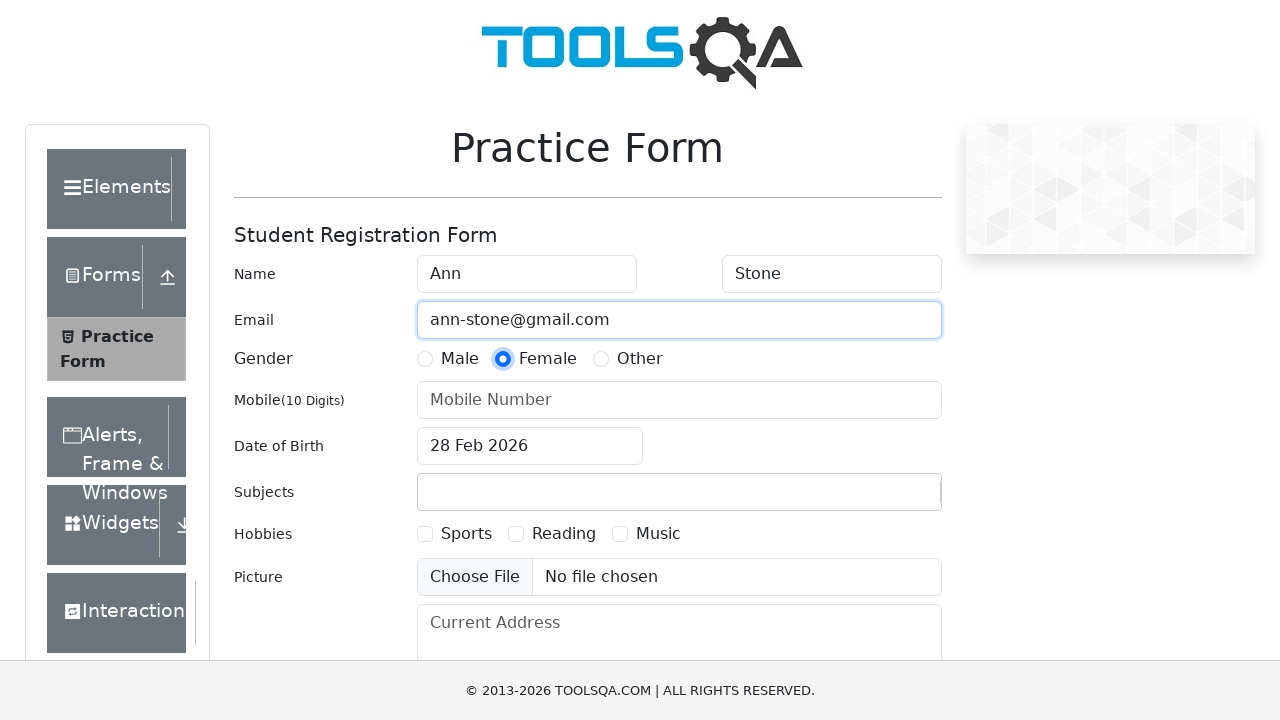

Filled phone number field with '8000000000' on #userNumber
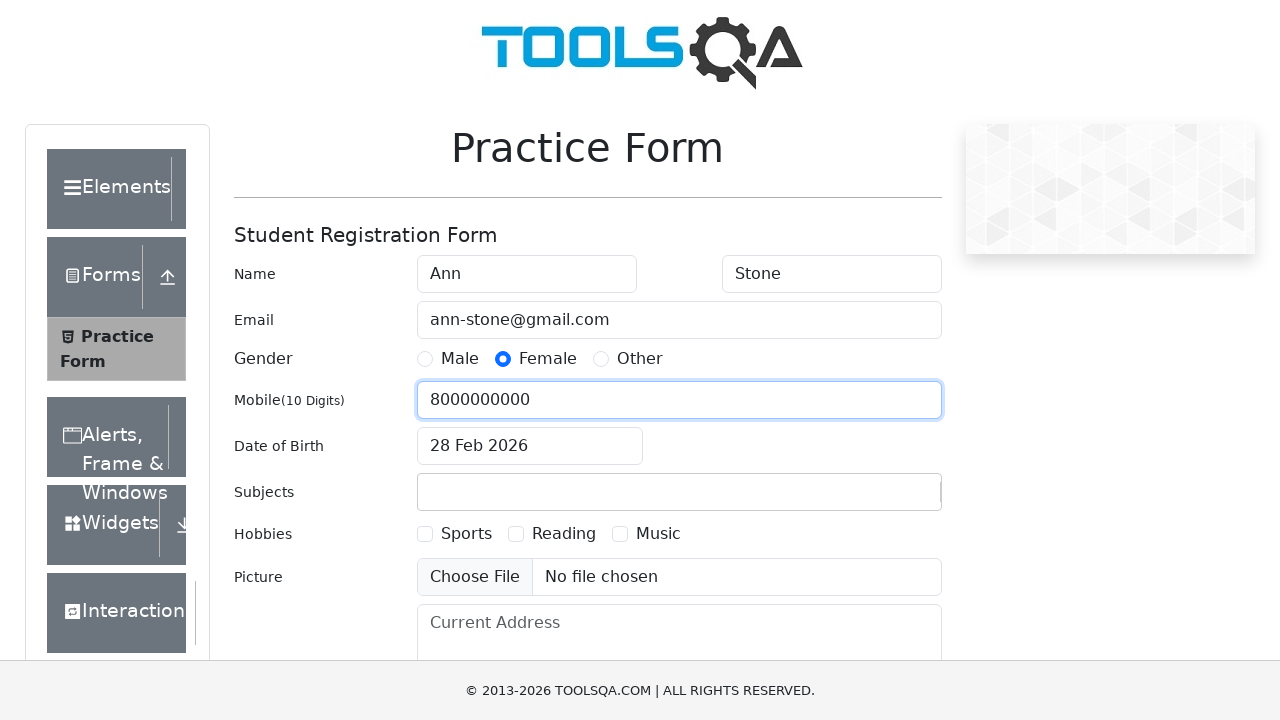

Opened date of birth picker at (530, 446) on .react-datepicker__input-container
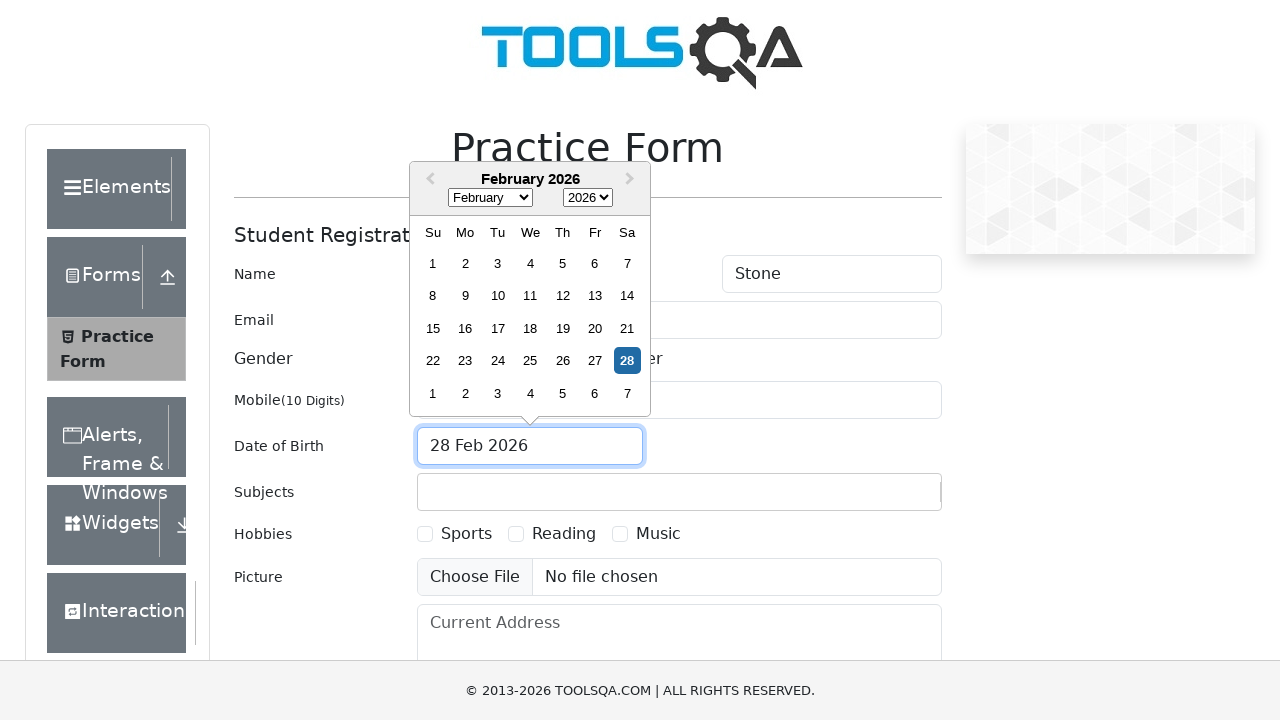

Selected month 'January' in date picker on .react-datepicker__month-select
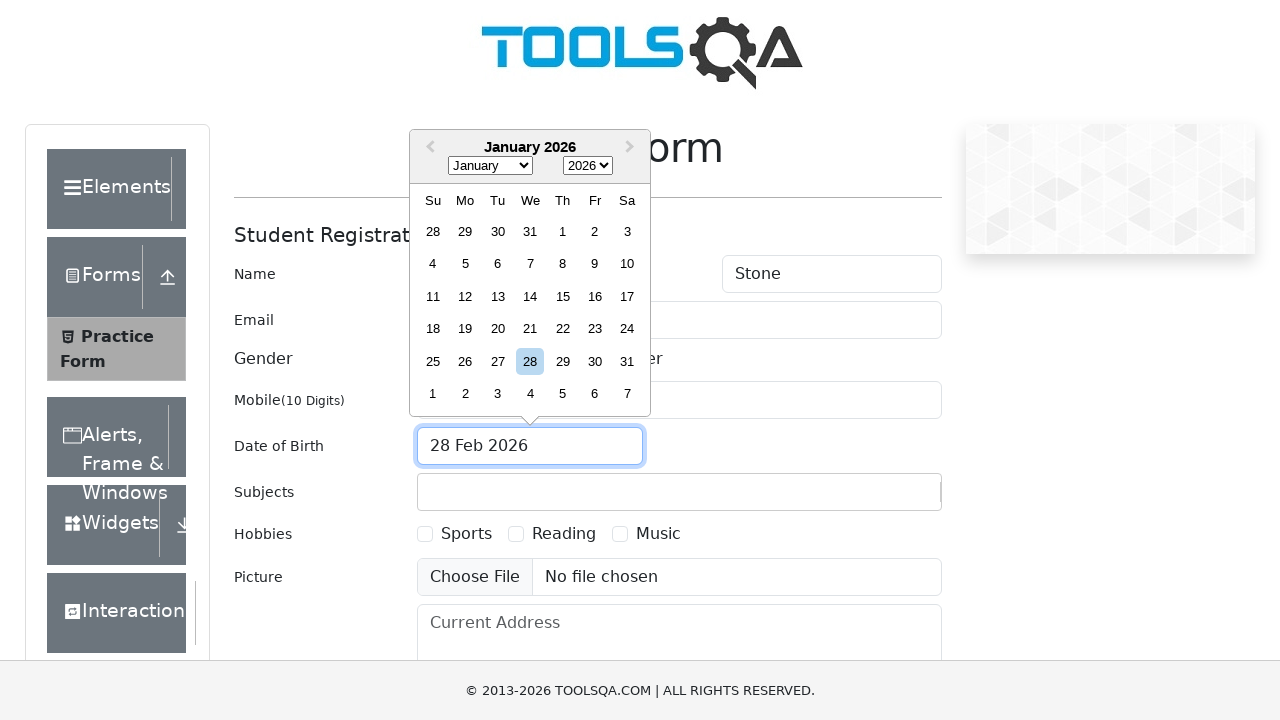

Selected year '1995' in date picker on .react-datepicker__year-select
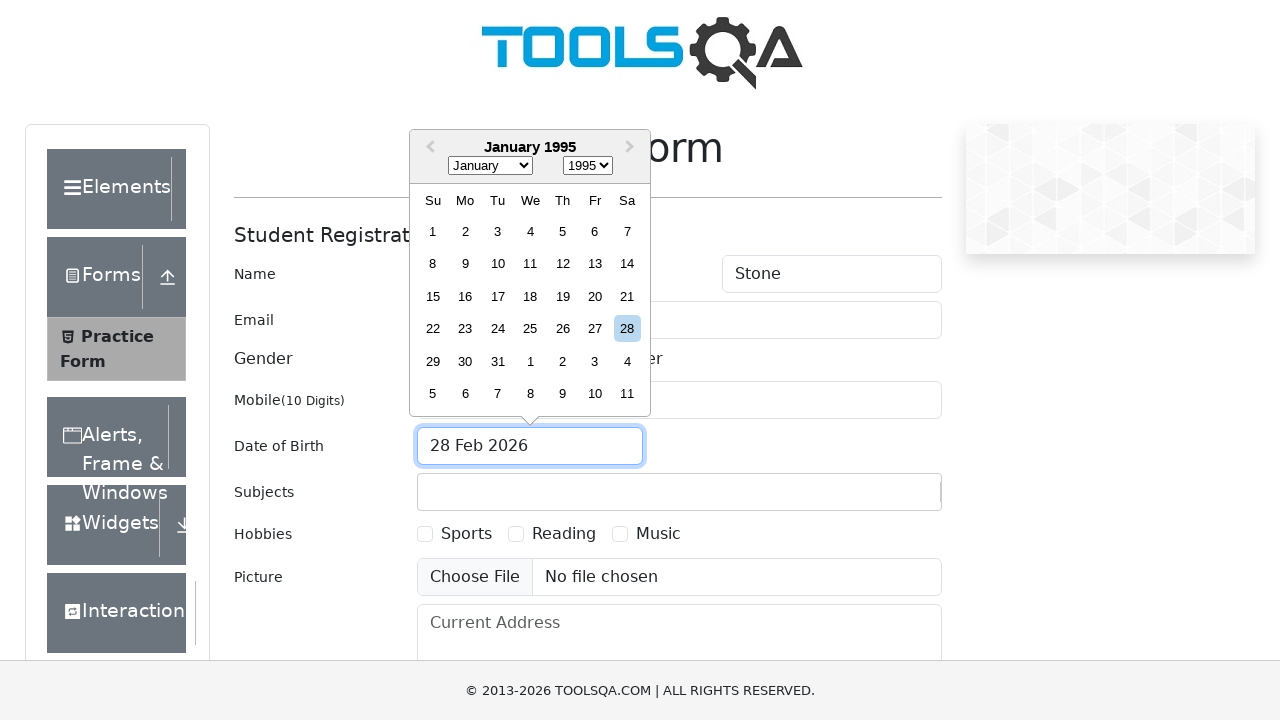

Selected day '12' in date picker at (562, 264) on .react-datepicker__day--012:not(.react-datepicker__day--outside-month)
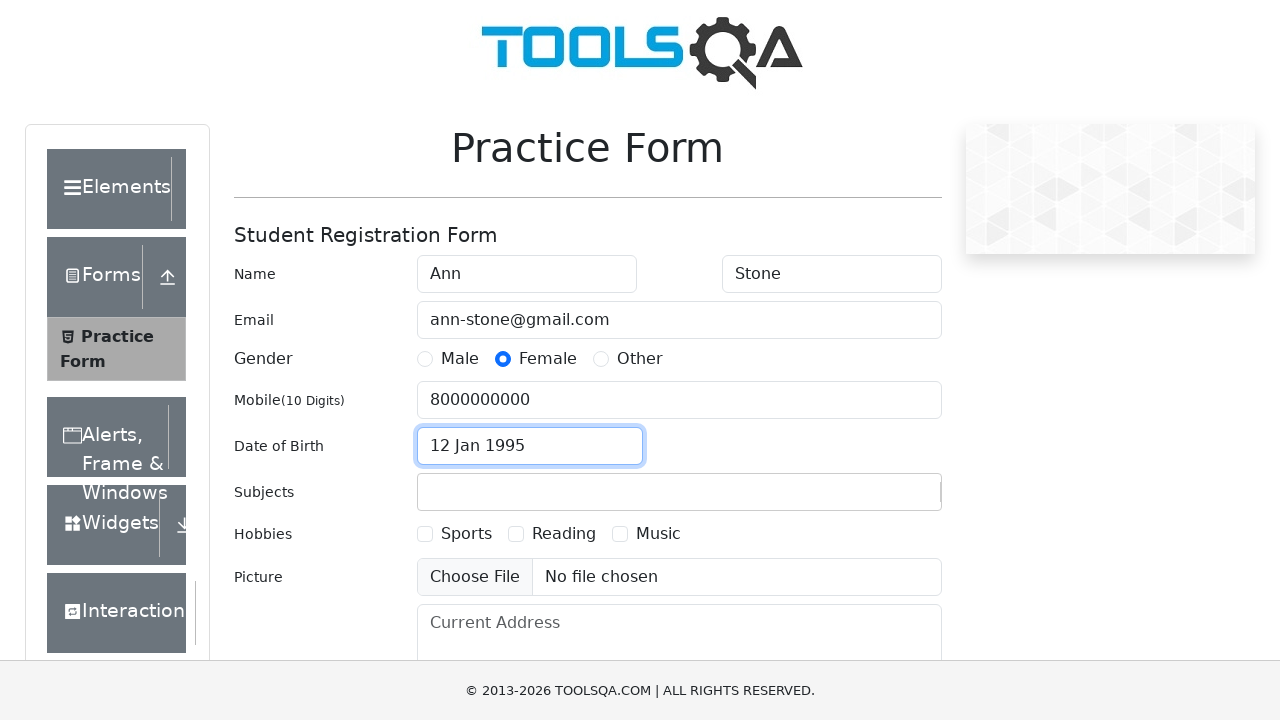

Filled subjects input field with 'Maths' on #subjectsInput
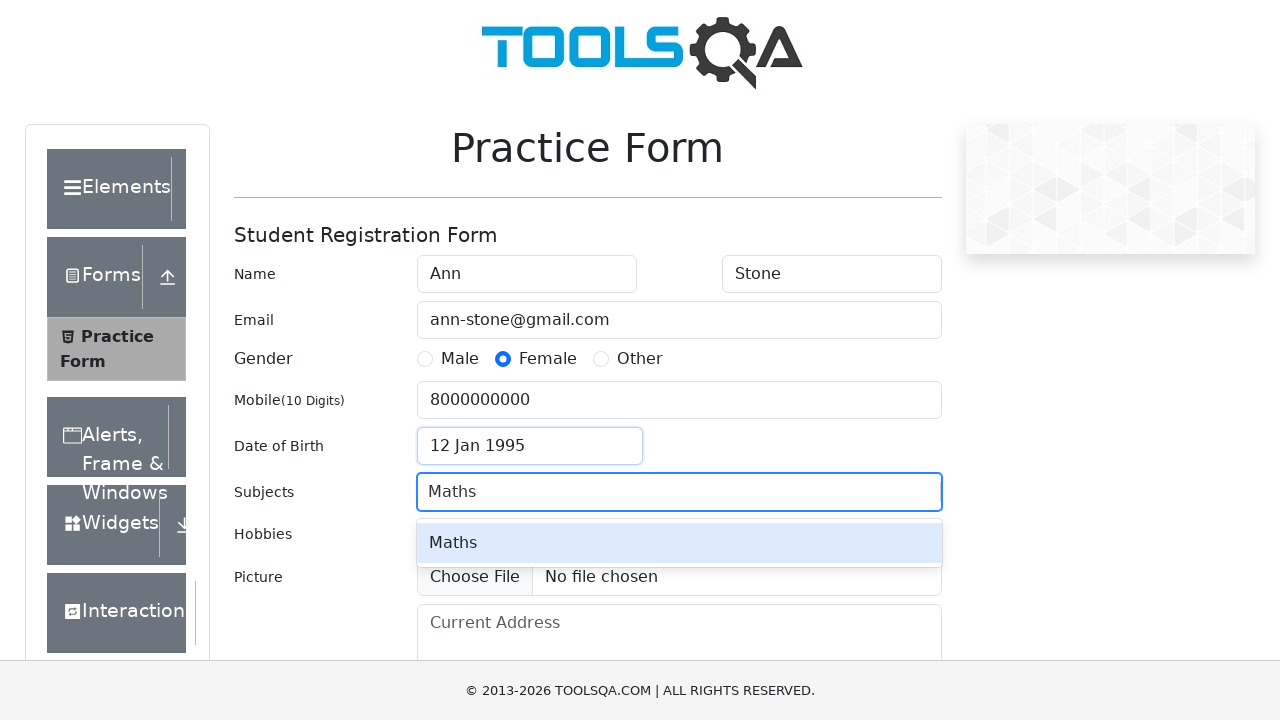

Pressed Enter to add subject 'Maths' on #subjectsInput
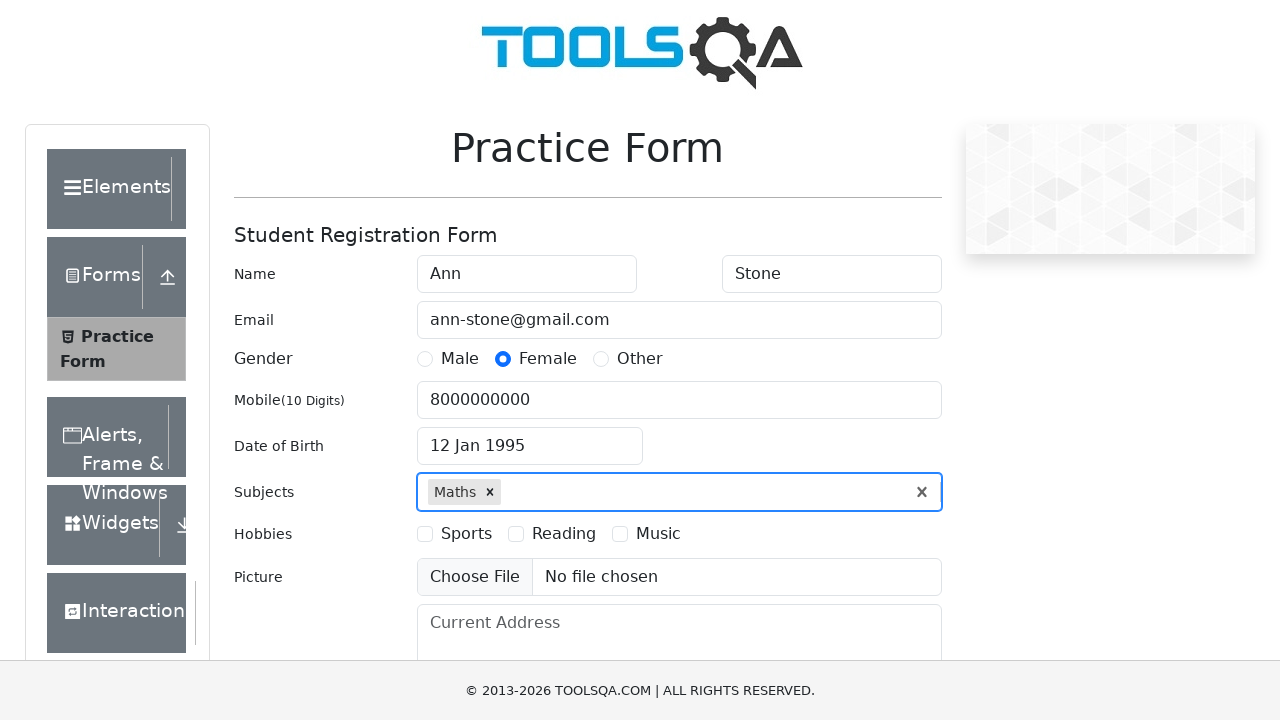

Filled subjects input field with 'English' on #subjectsInput
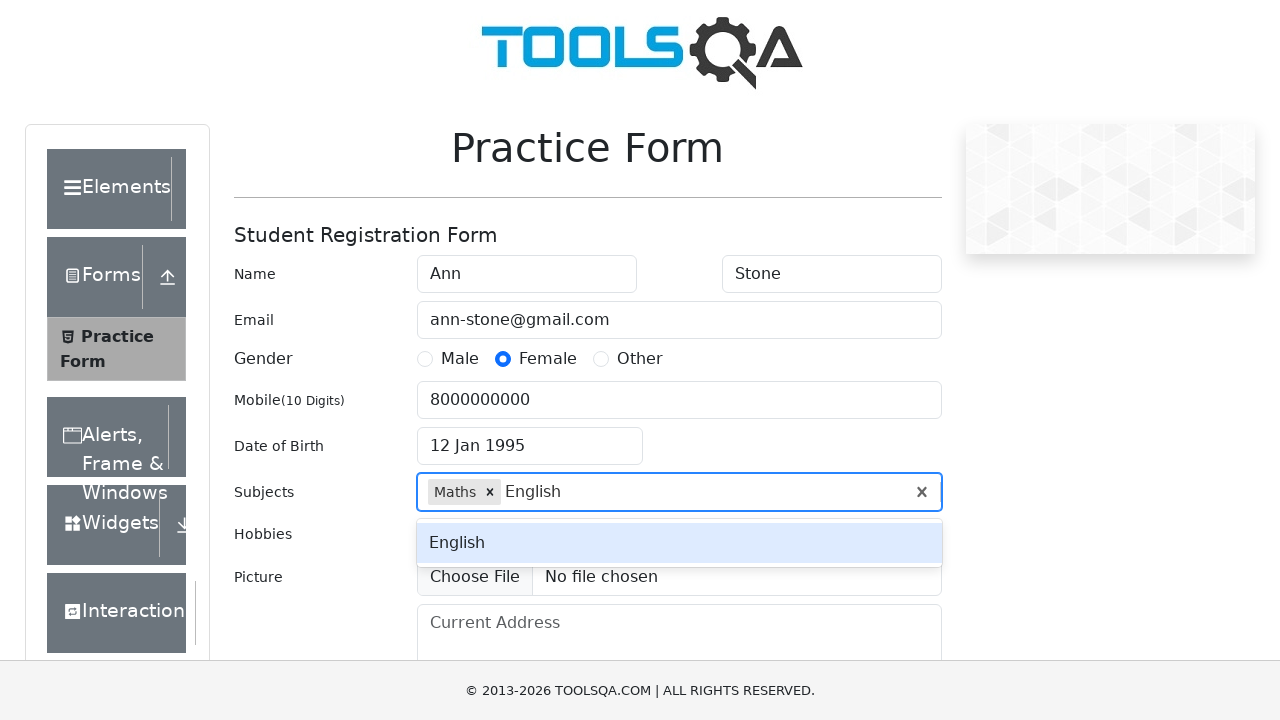

Pressed Enter to add subject 'English' on #subjectsInput
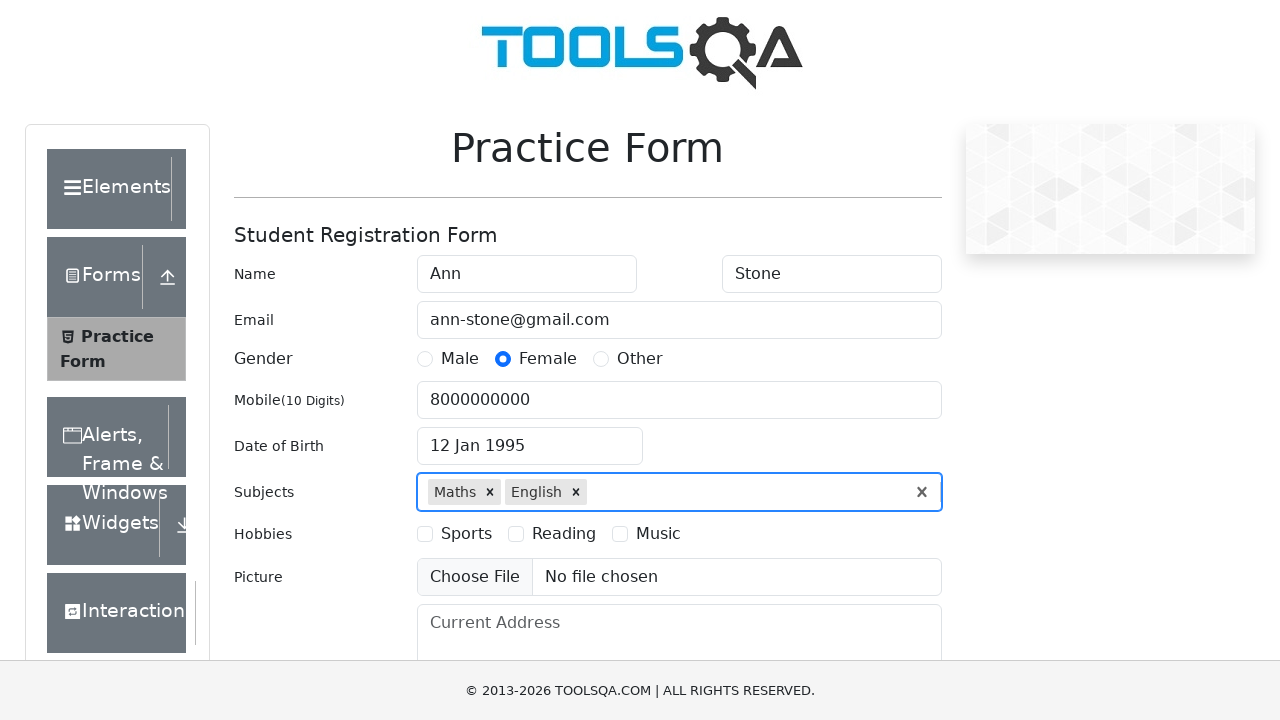

Selected hobby 'Music' at (658, 534) on text=Music
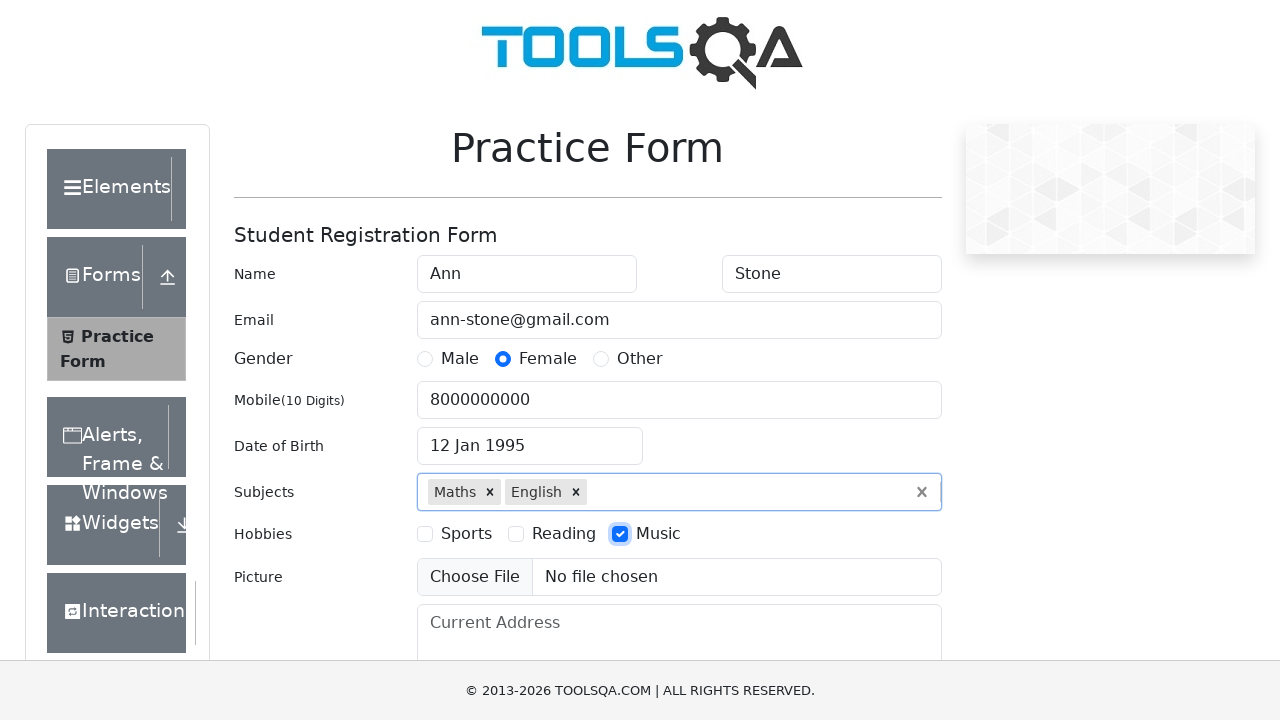

Selected hobby 'Sports' at (466, 534) on text=Sports
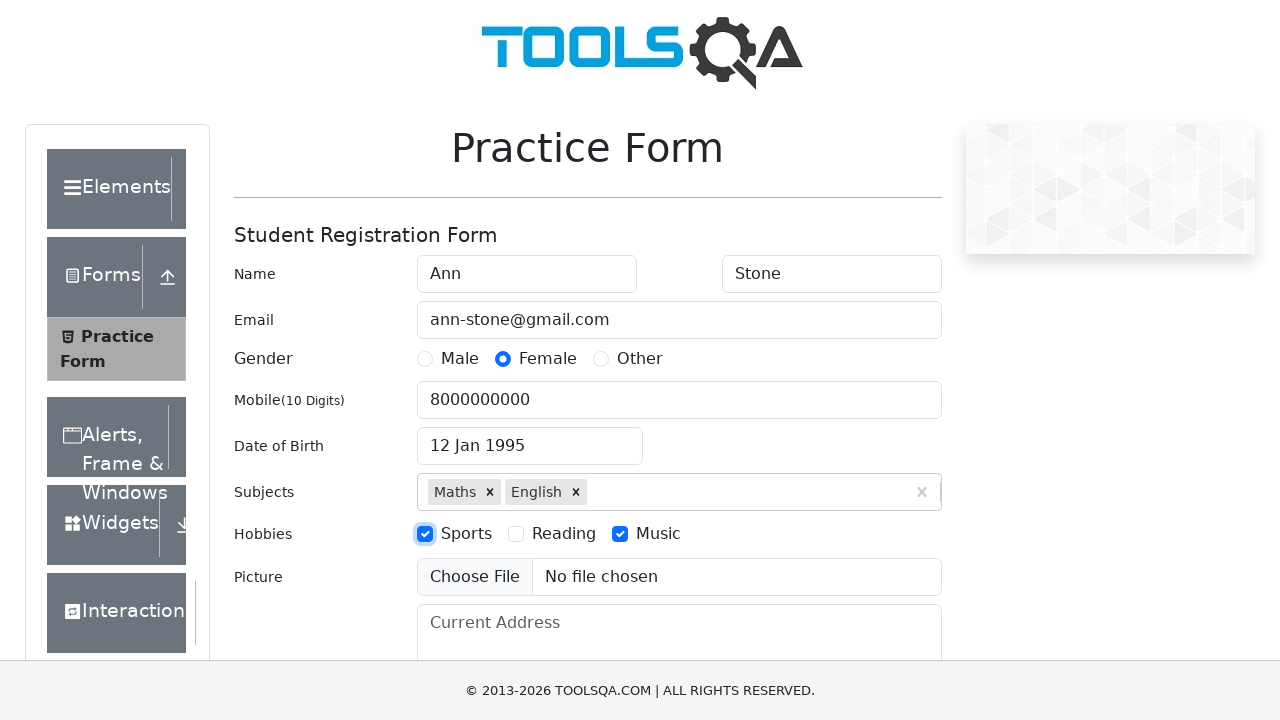

Filled current address field with 'Current address' on #currentAddress
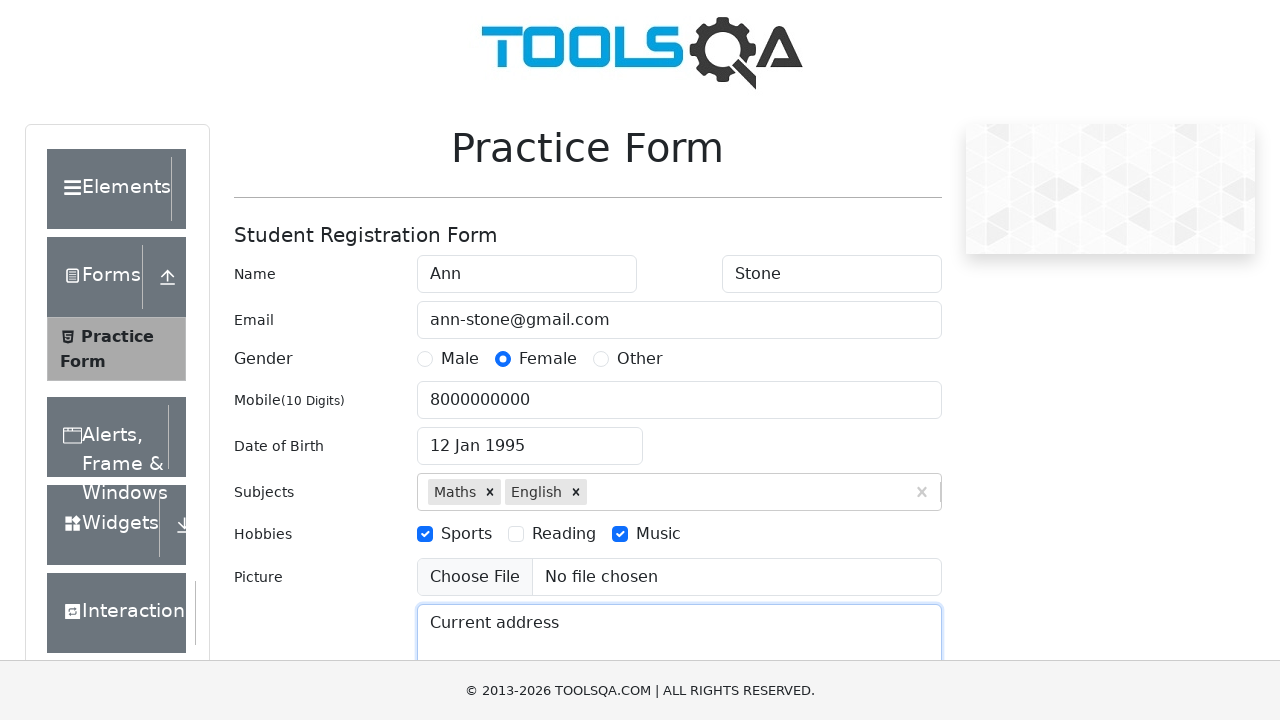

Filled state input field with 'NCR' on #react-select-3-input
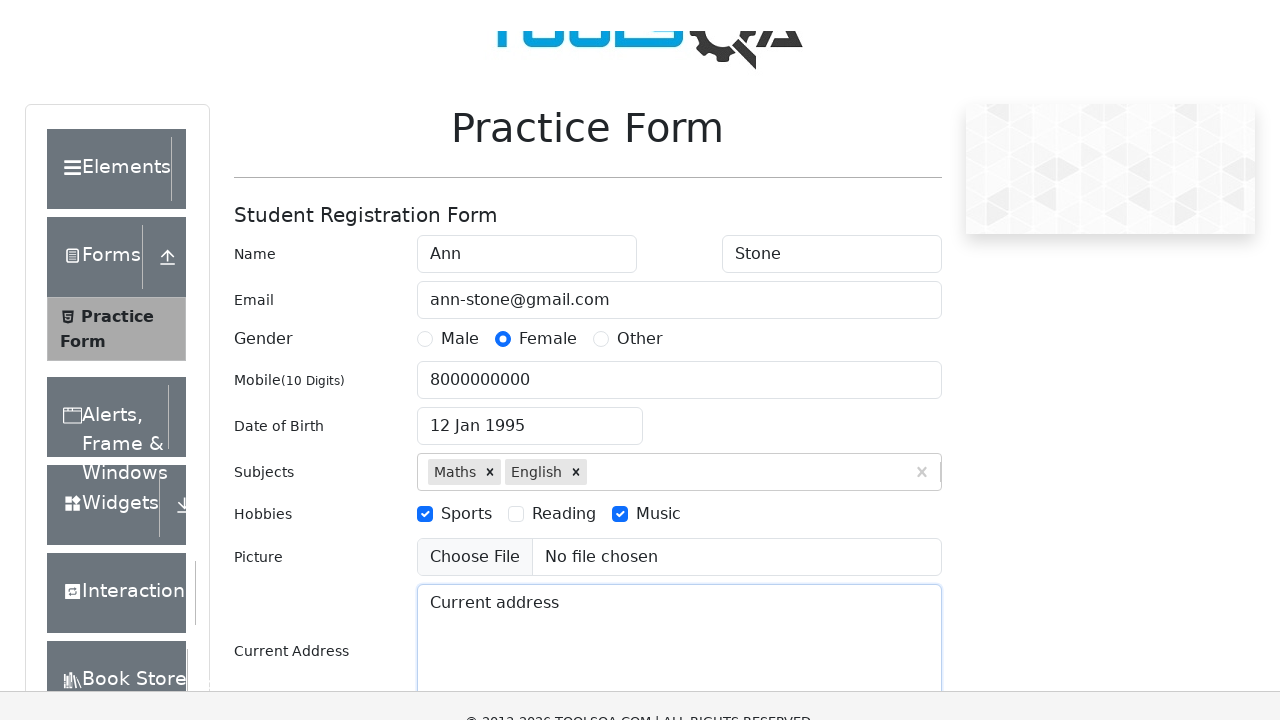

Pressed Enter to select state 'NCR' on #react-select-3-input
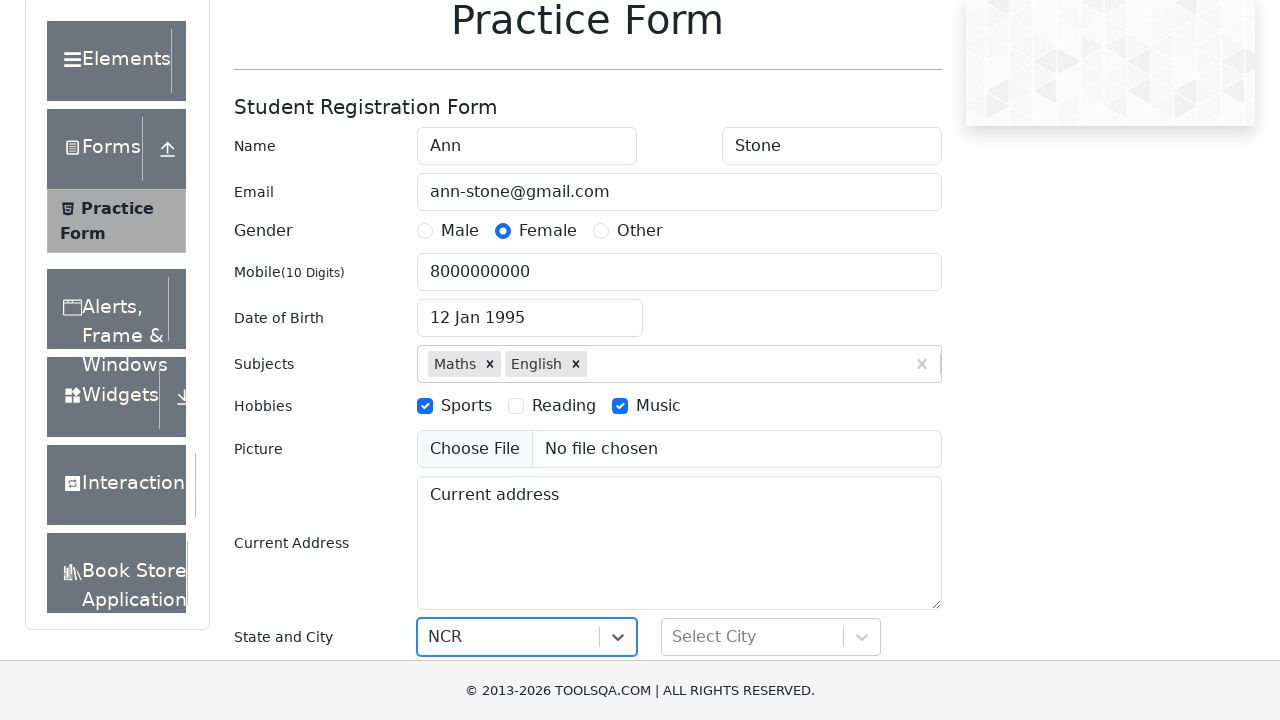

Filled city input field with 'Delhi' on #react-select-4-input
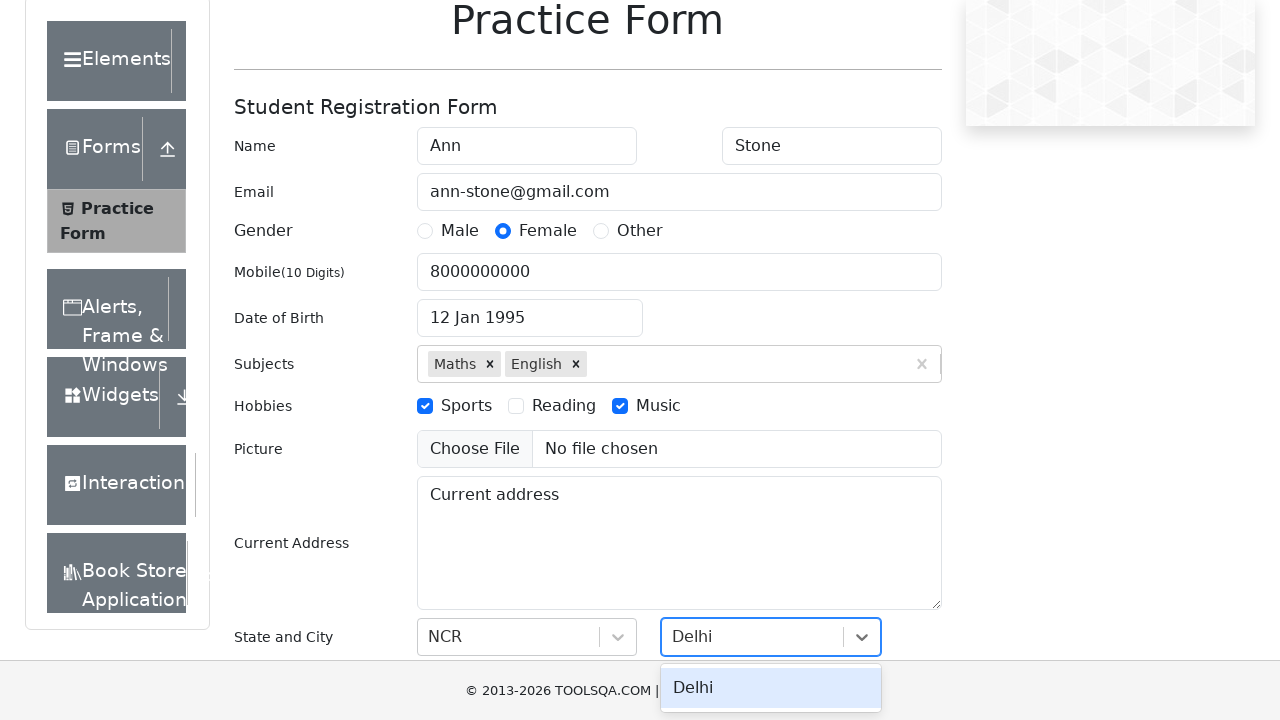

Pressed Enter to select city 'Delhi' on #react-select-4-input
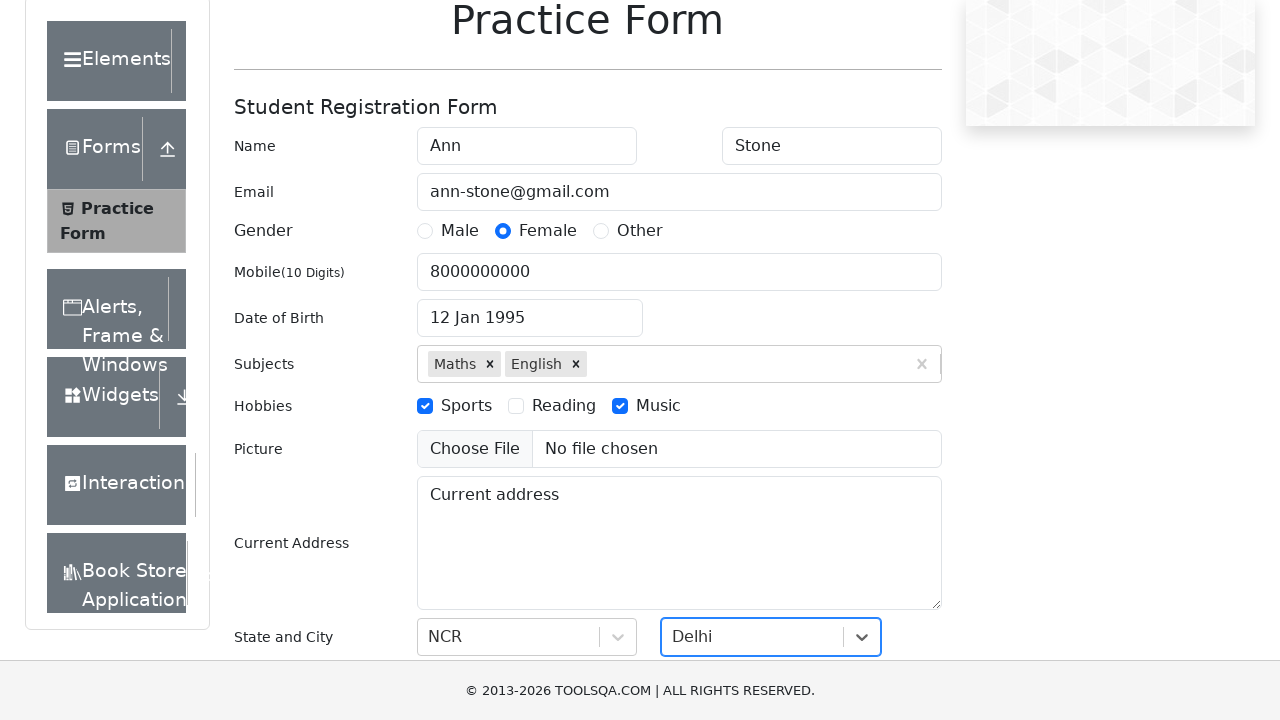

Clicked submit button to submit form at (885, 499) on #submit
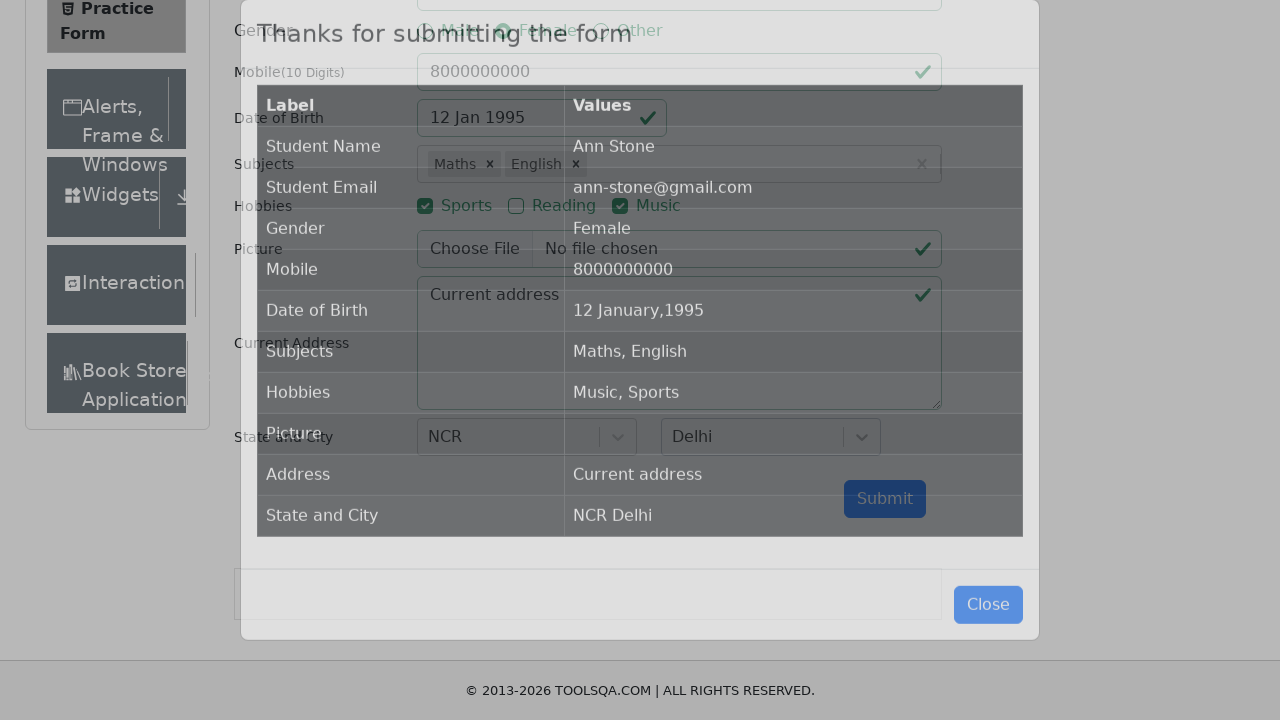

Confirmation table loaded and became visible
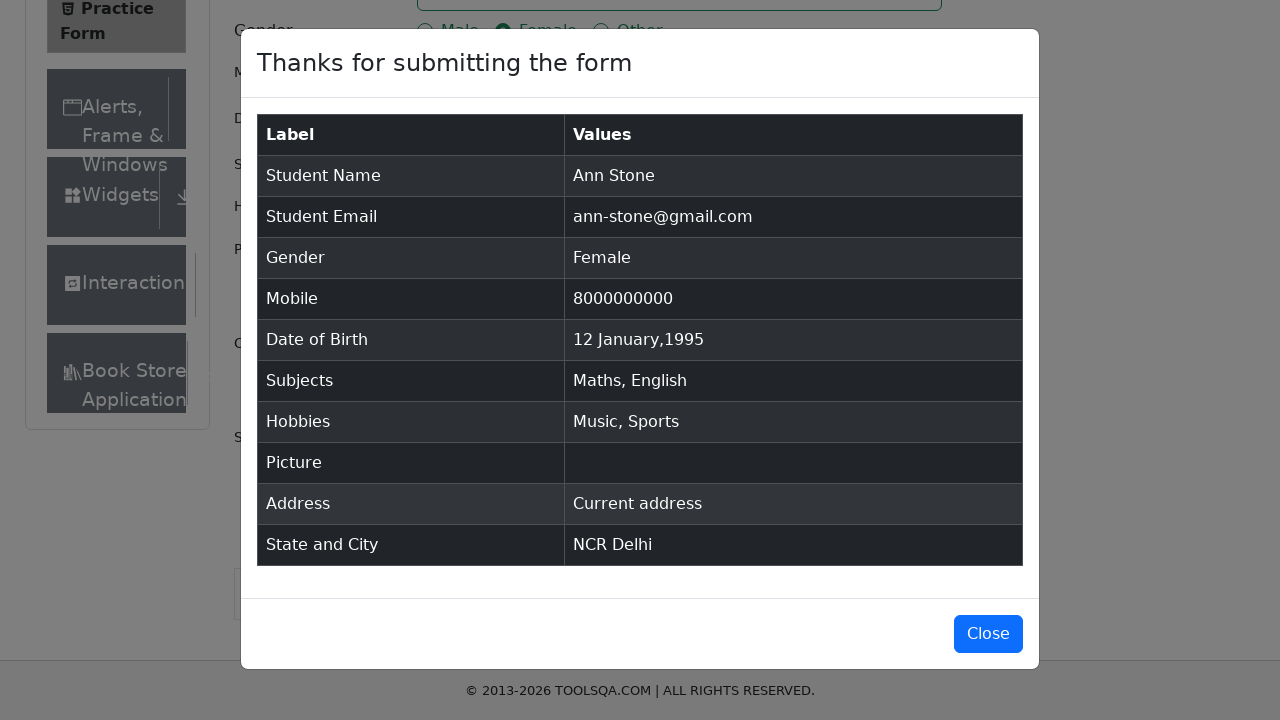

Verified confirmation table is visible with submitted data
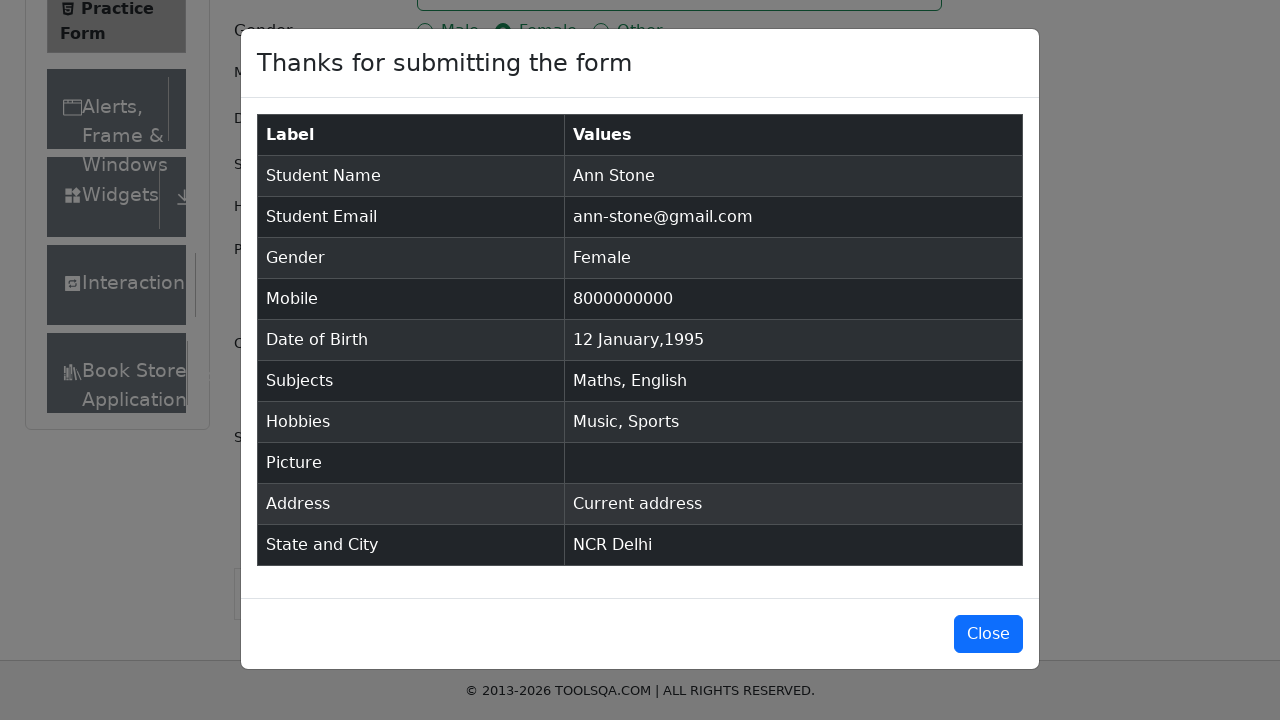

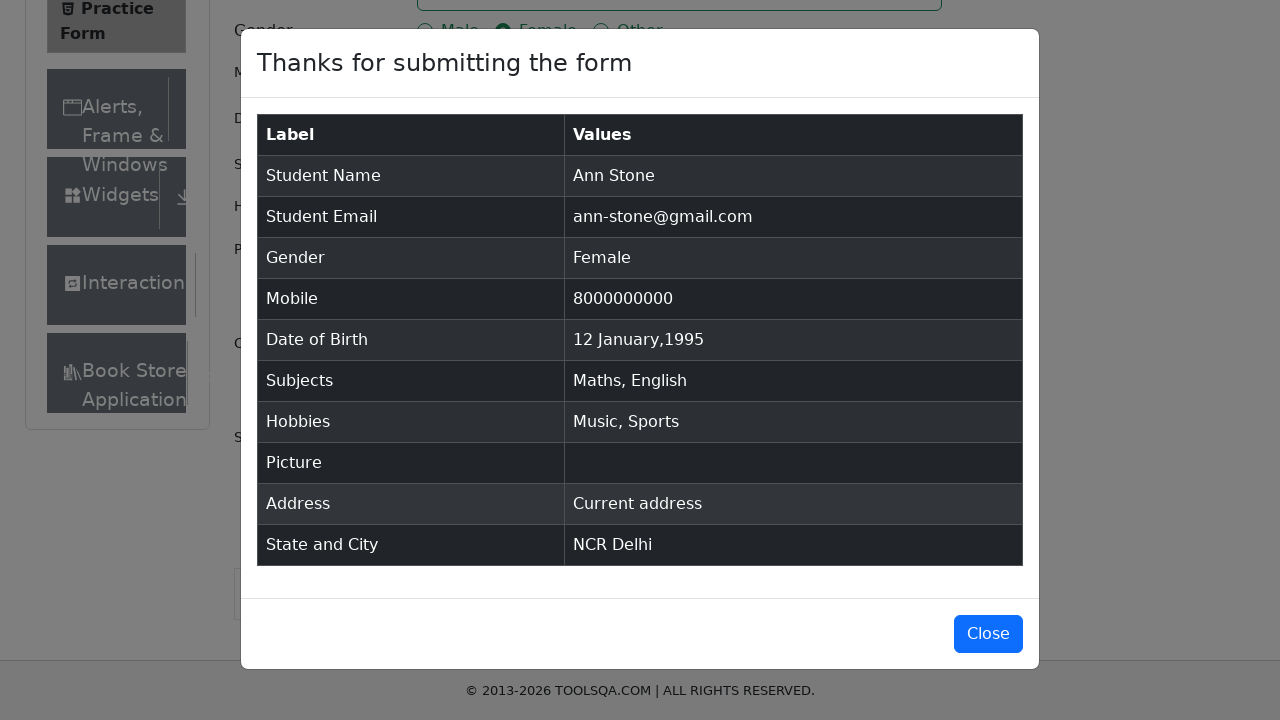